Tests dynamic controls functionality by verifying a textbox is initially disabled, clicking the Enable button, waiting for the textbox to become enabled, and verifying the success message appears.

Starting URL: https://the-internet.herokuapp.com/dynamic_controls

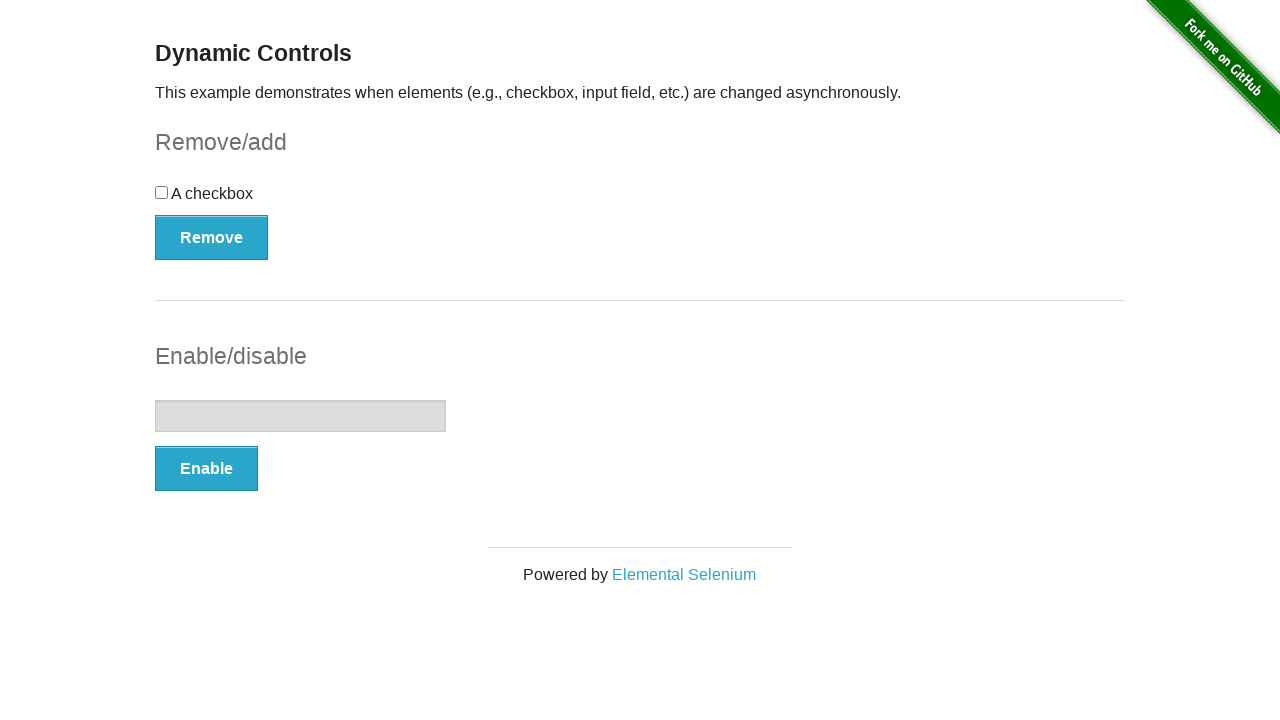

Located textbox element
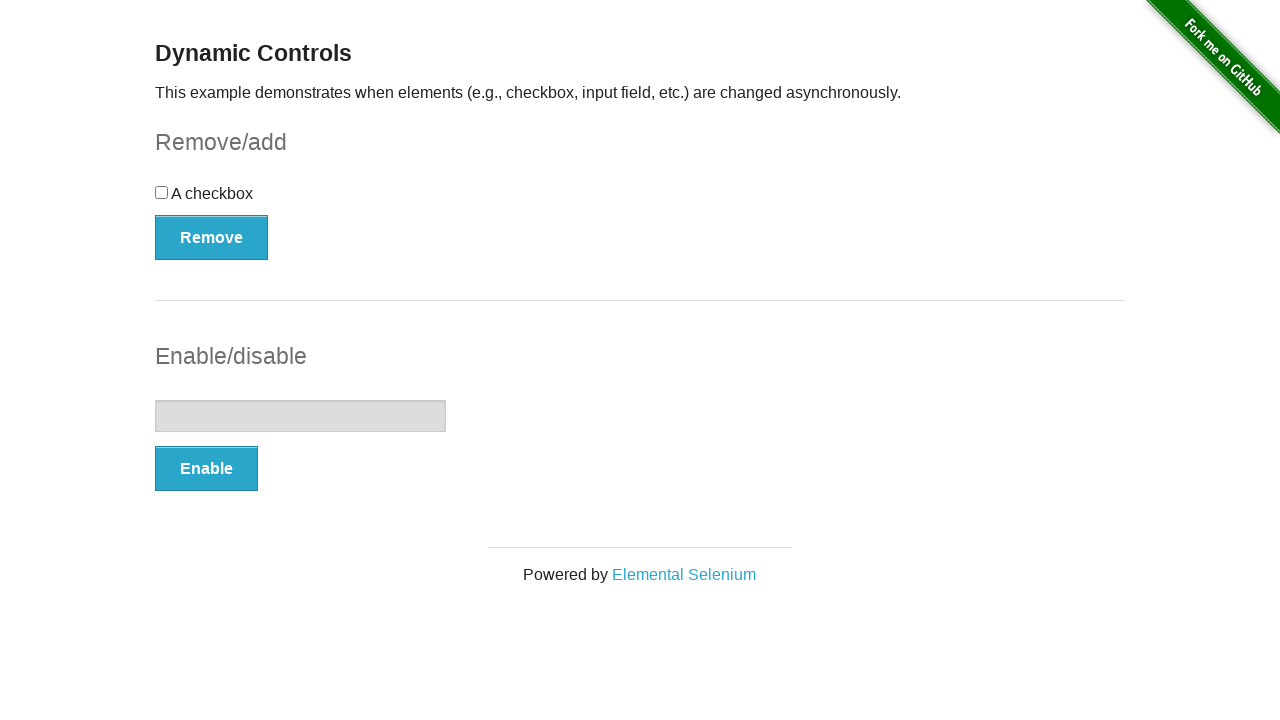

Verified textbox is initially disabled
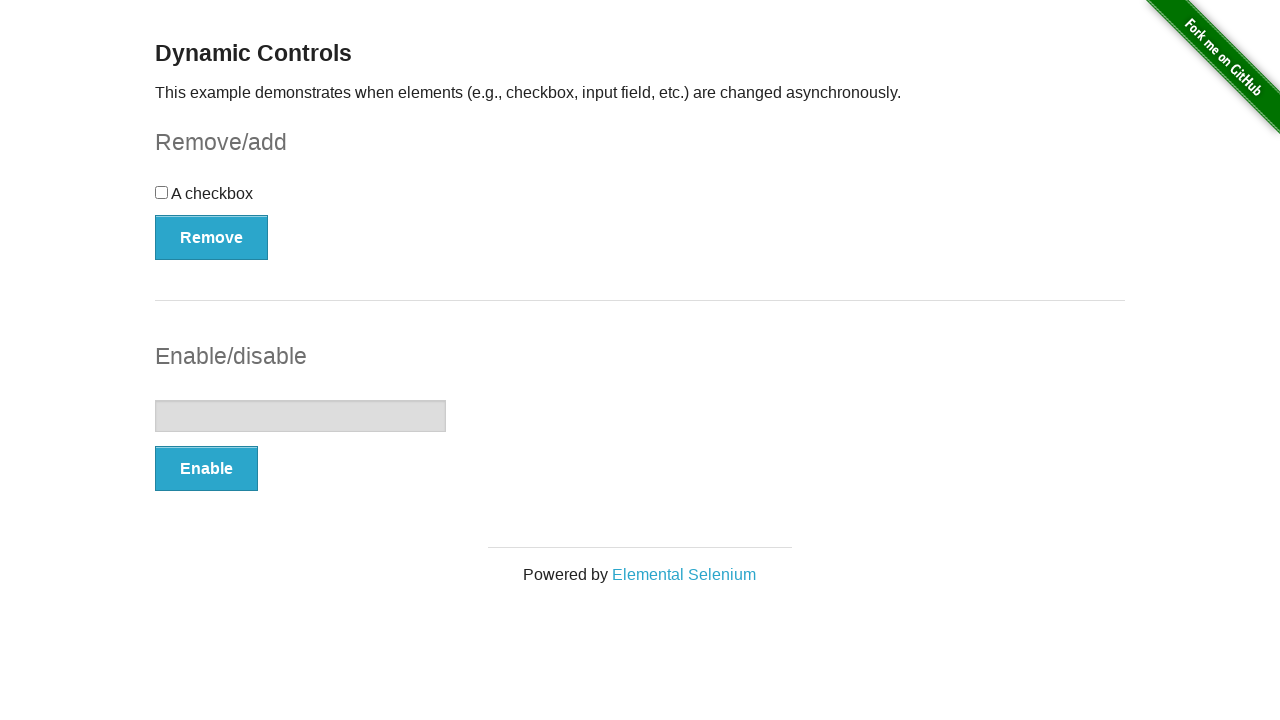

Clicked the Enable button at (206, 469) on xpath=//*[text()='Enable']
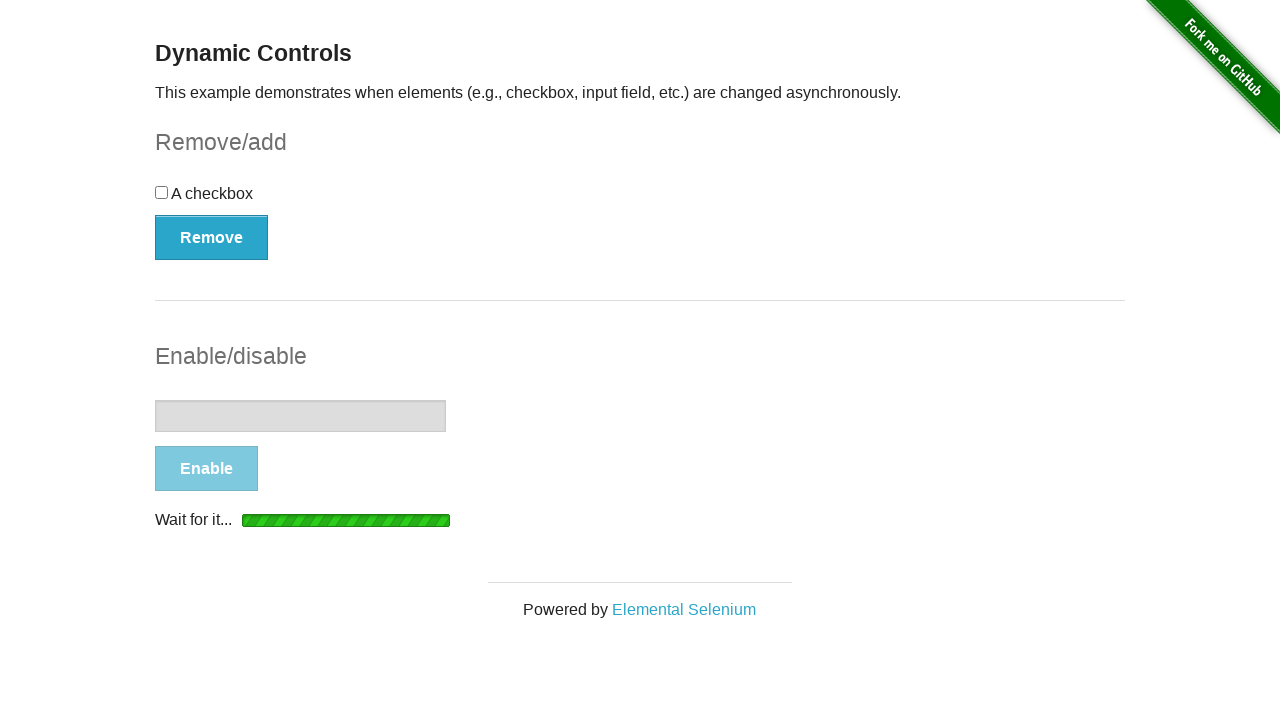

Waited for textbox to become visible
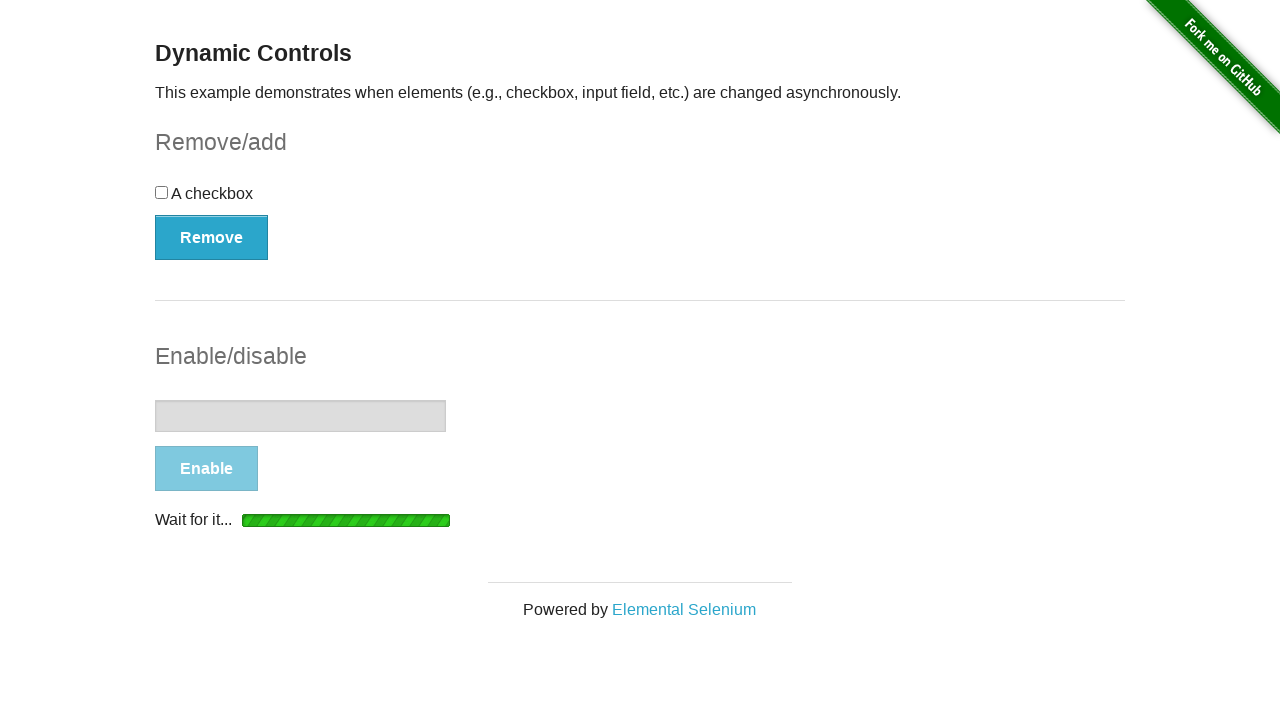

Waited for textbox to become enabled
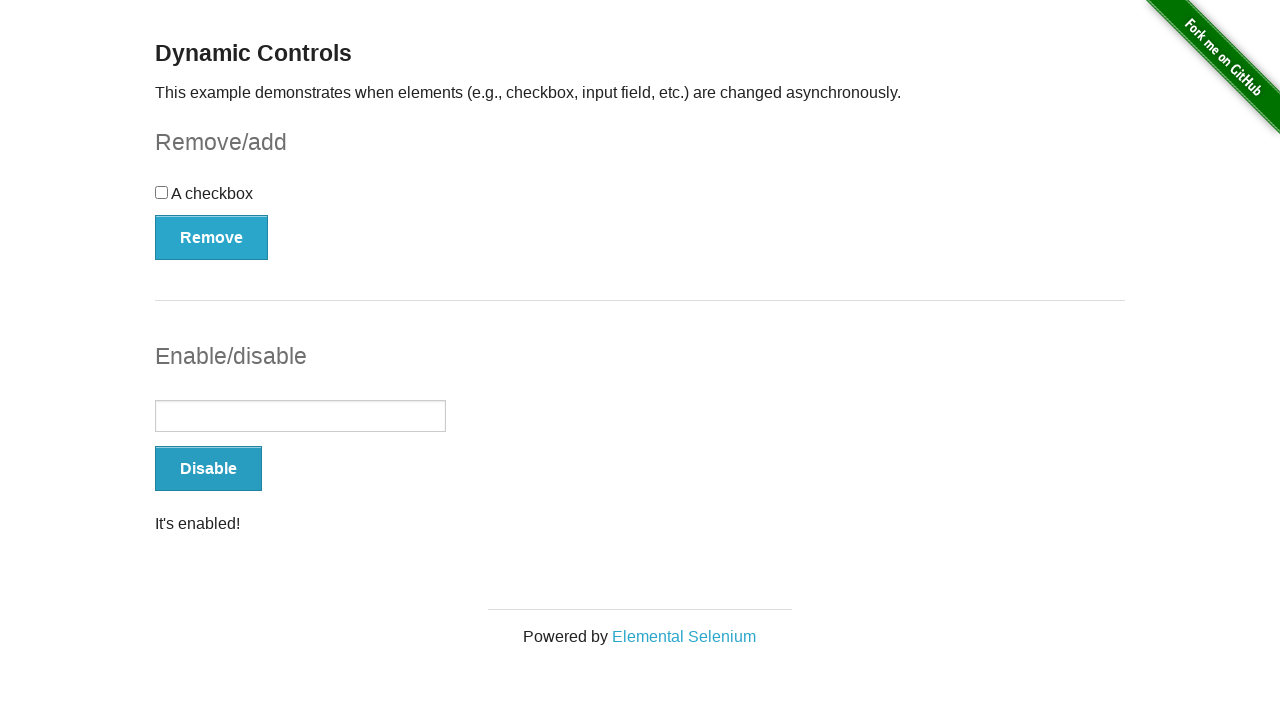

Located success message element
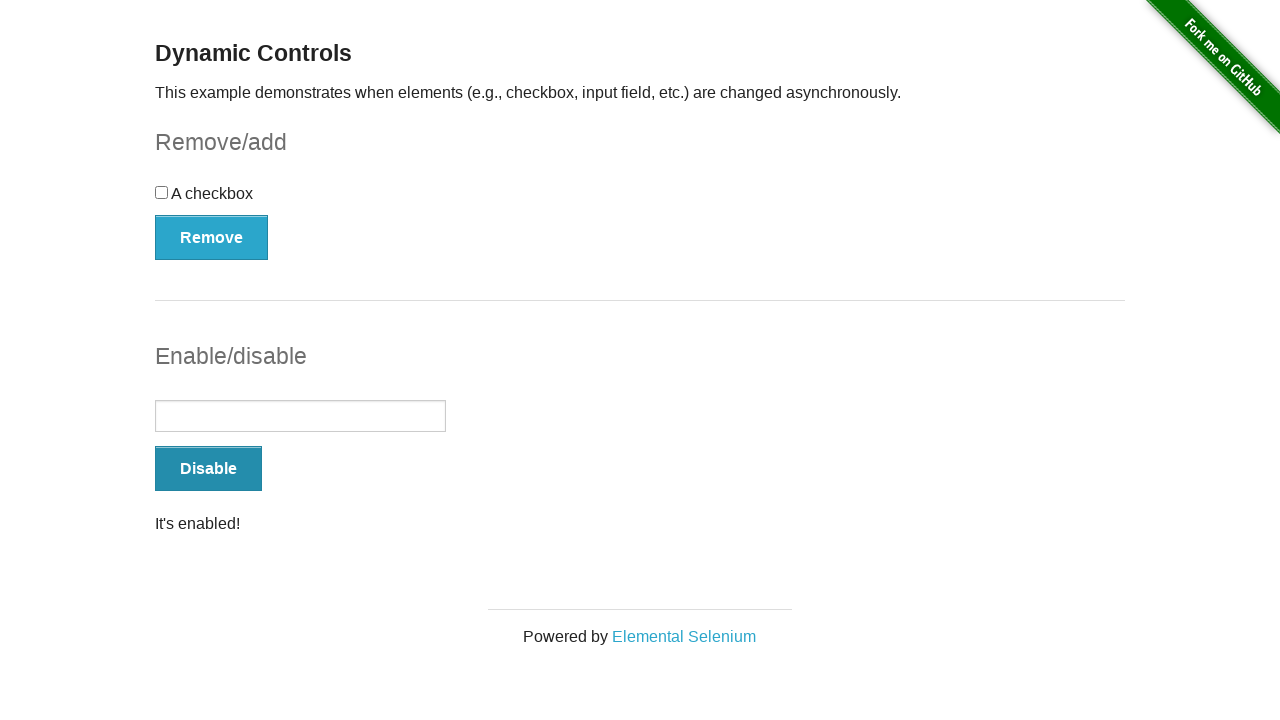

Verified success message is visible
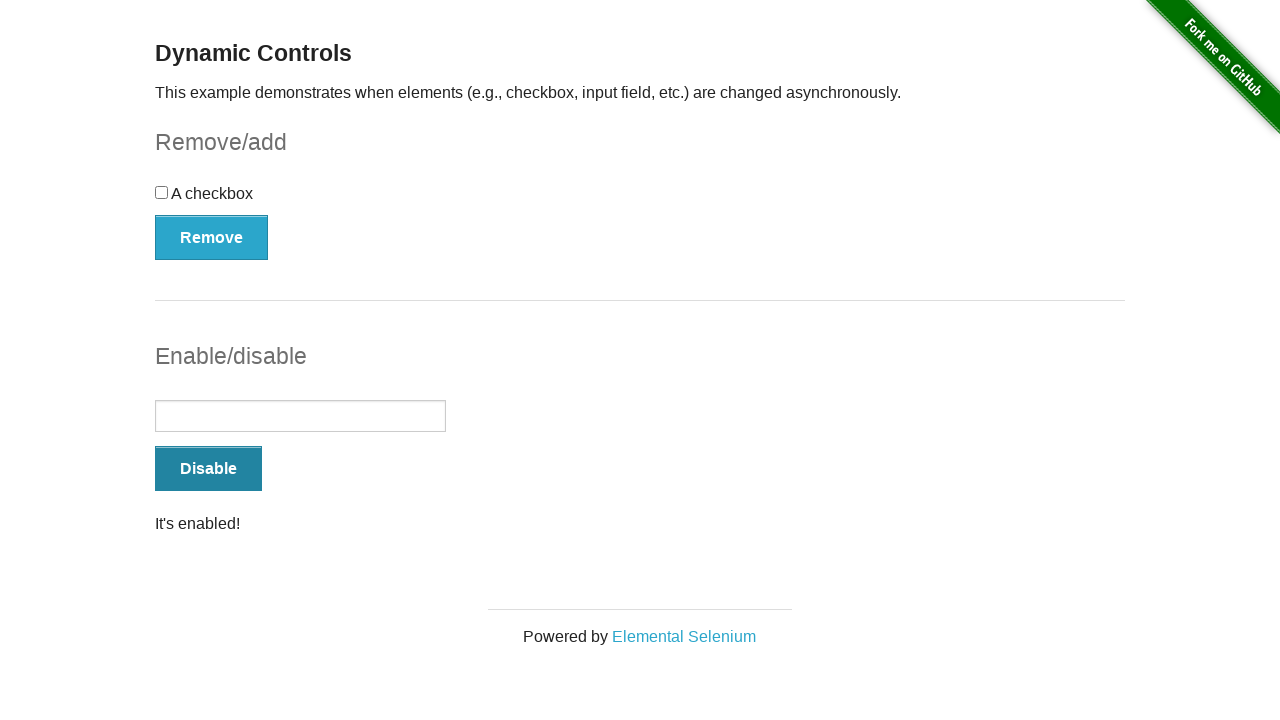

Verified textbox is now enabled
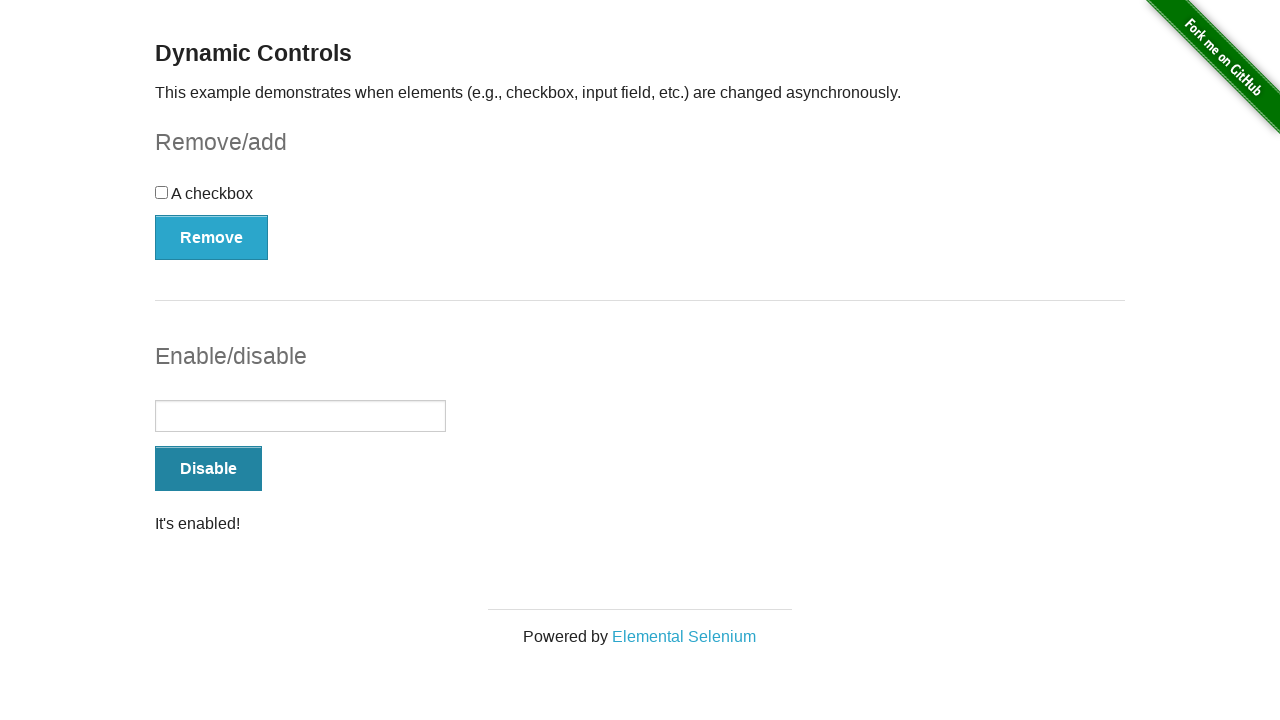

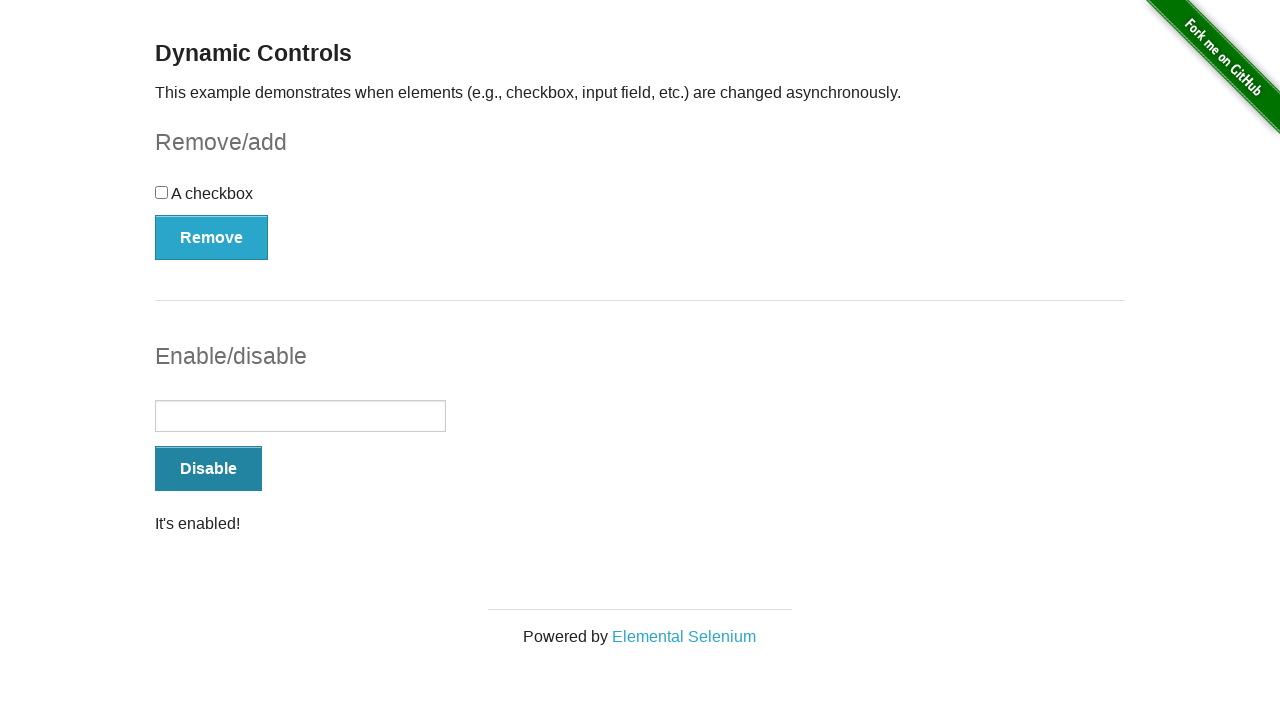